Tests confirmation dialog by clicking a button, dismissing the confirmation, and verifying the result text on the page

Starting URL: https://demoqa.com/alerts

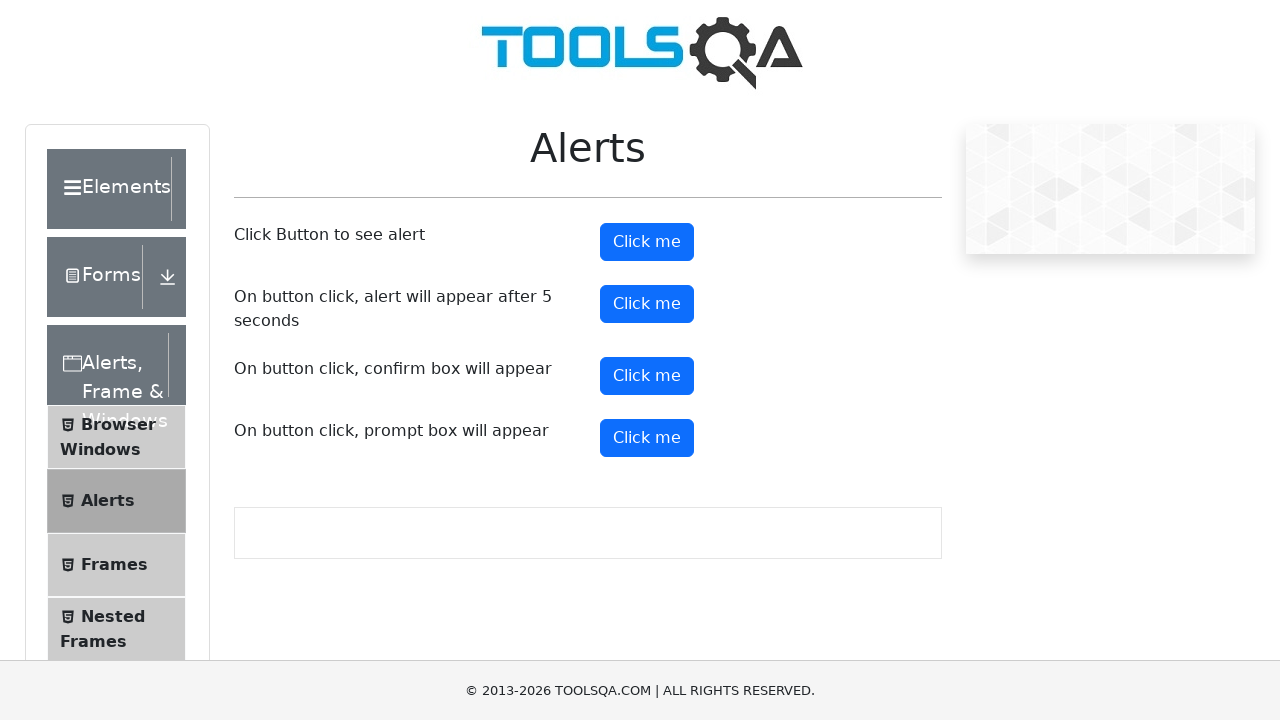

Set up dialog handler to dismiss confirmation dialogs
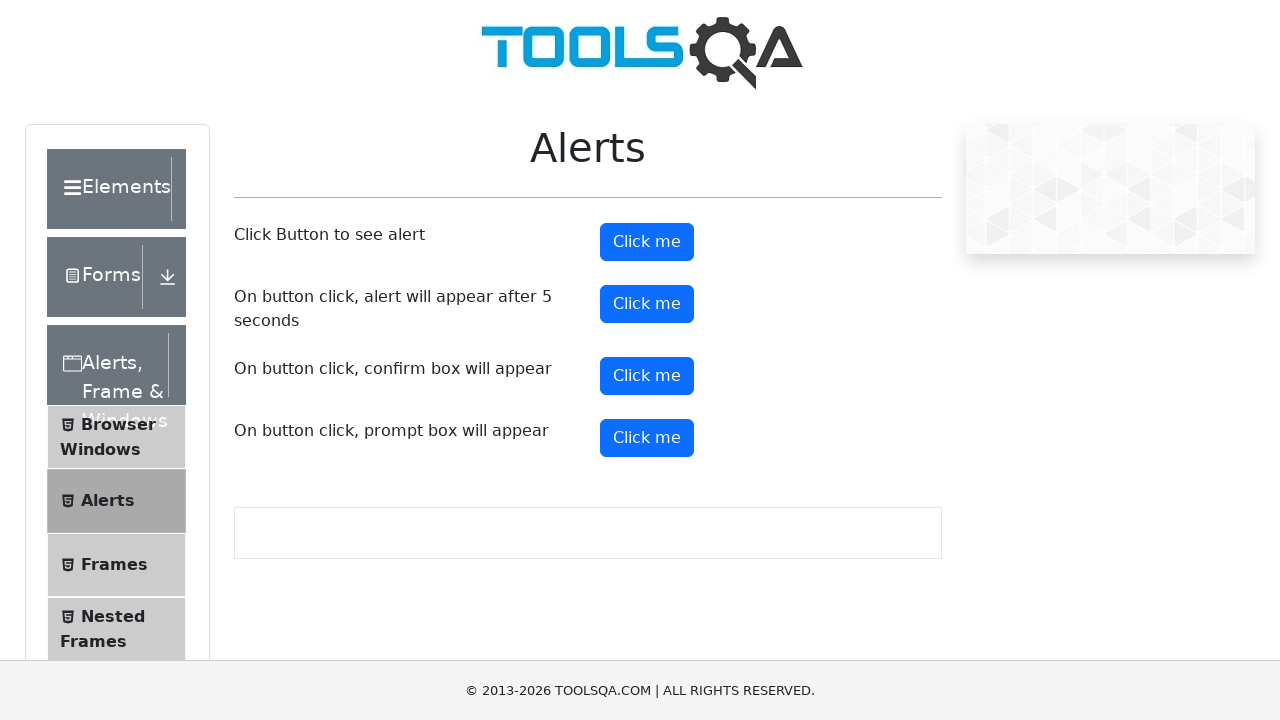

Clicked confirmation button to trigger dialog at (647, 376) on #confirmButton
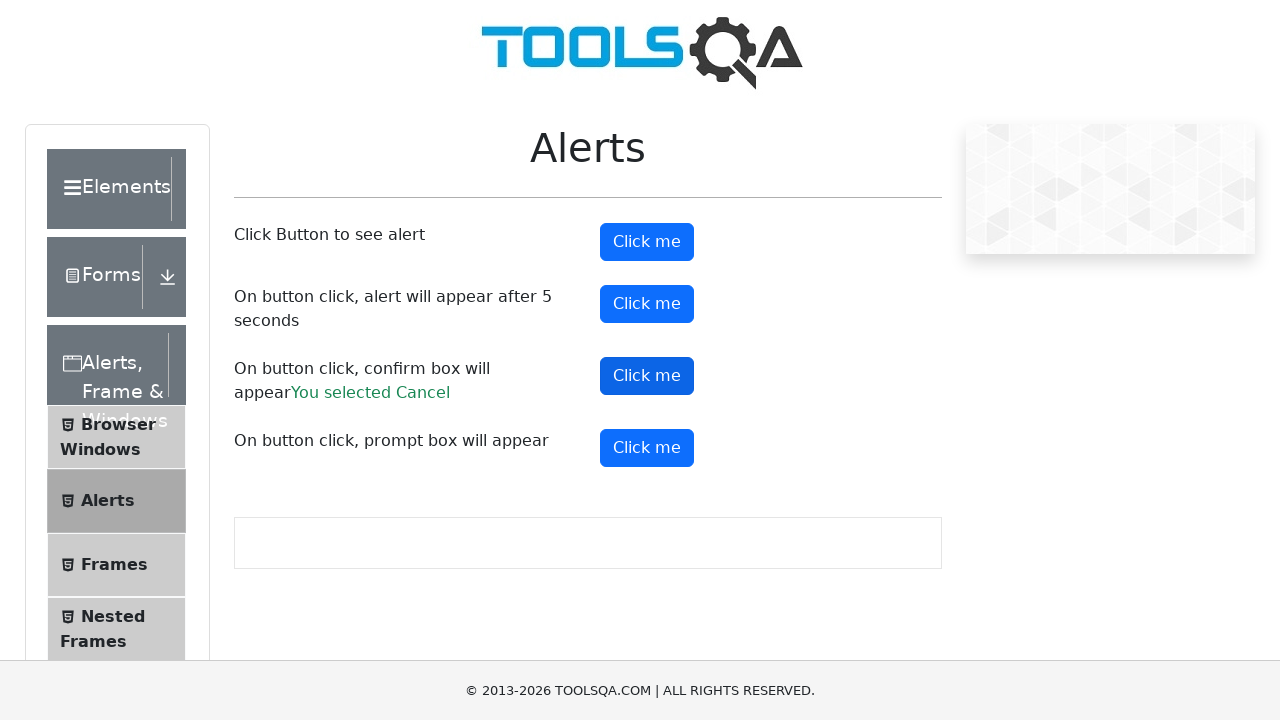

Confirmation result text appeared on page
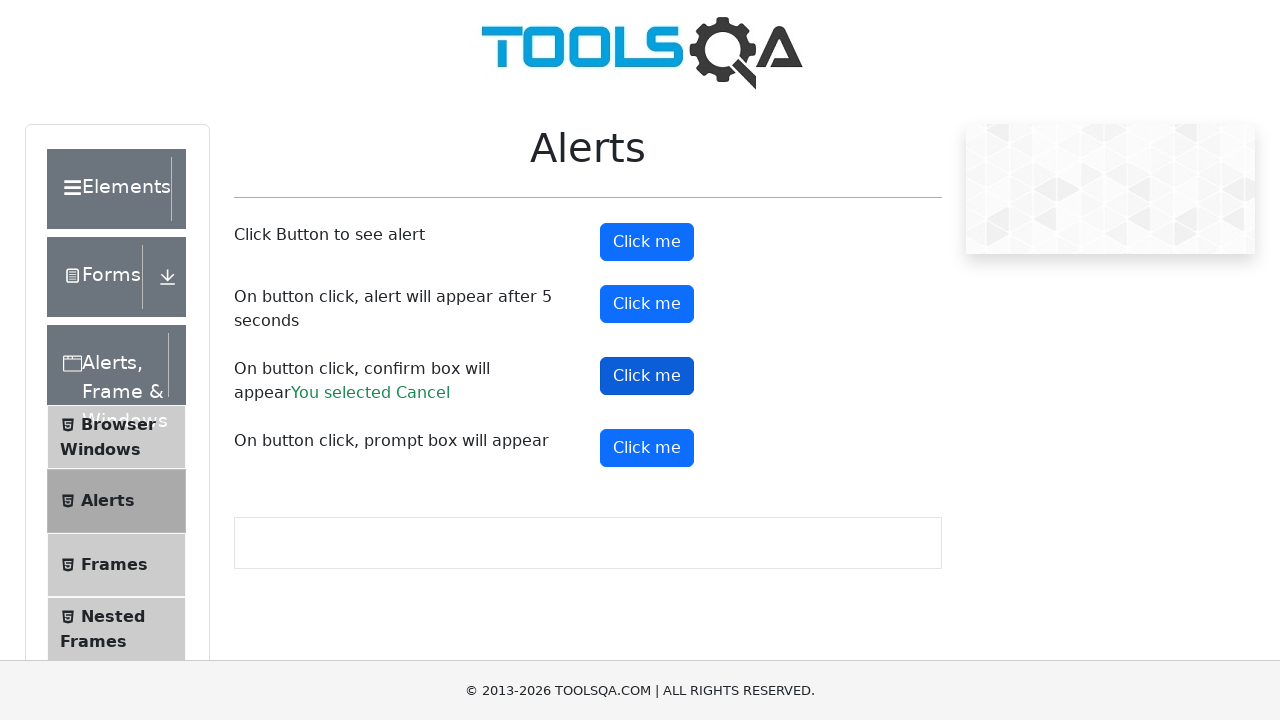

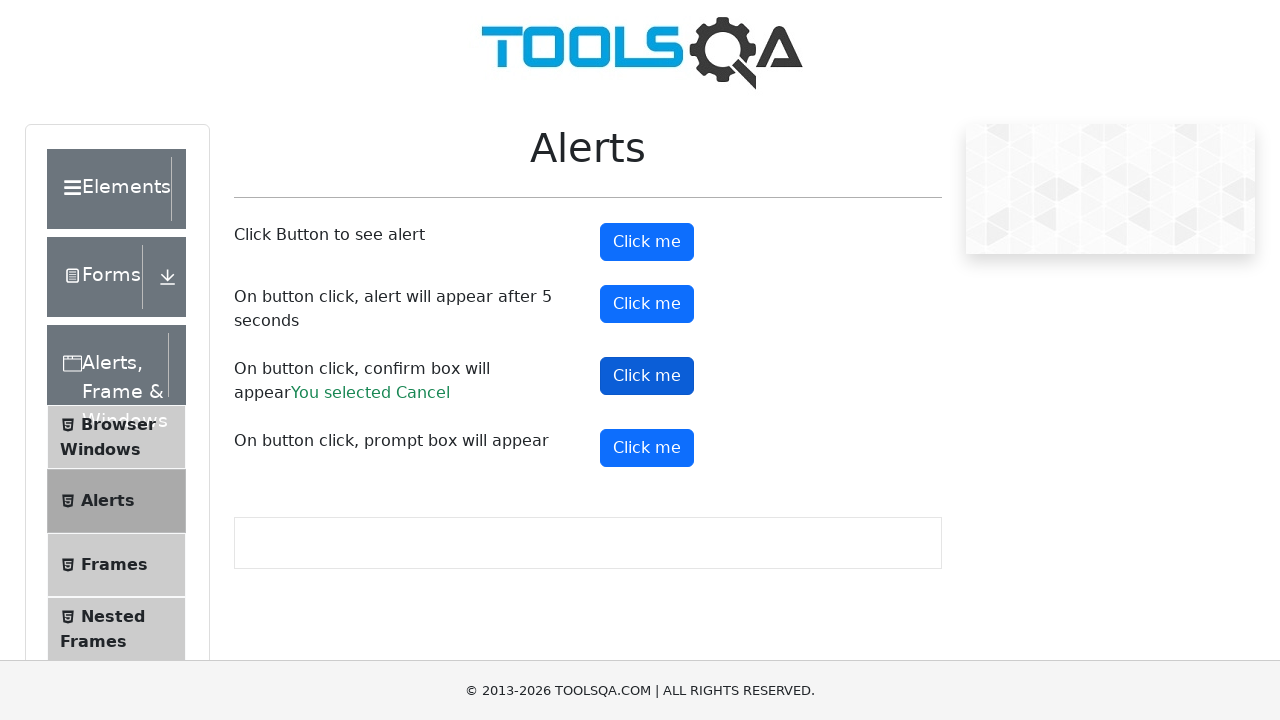